Tests a practice form by filling out various input fields including name, email, password, checkbox, dropdown selection, radio button, and date, then submitting the form and verifying the success message appears.

Starting URL: https://rahulshettyacademy.com/angularpractice/

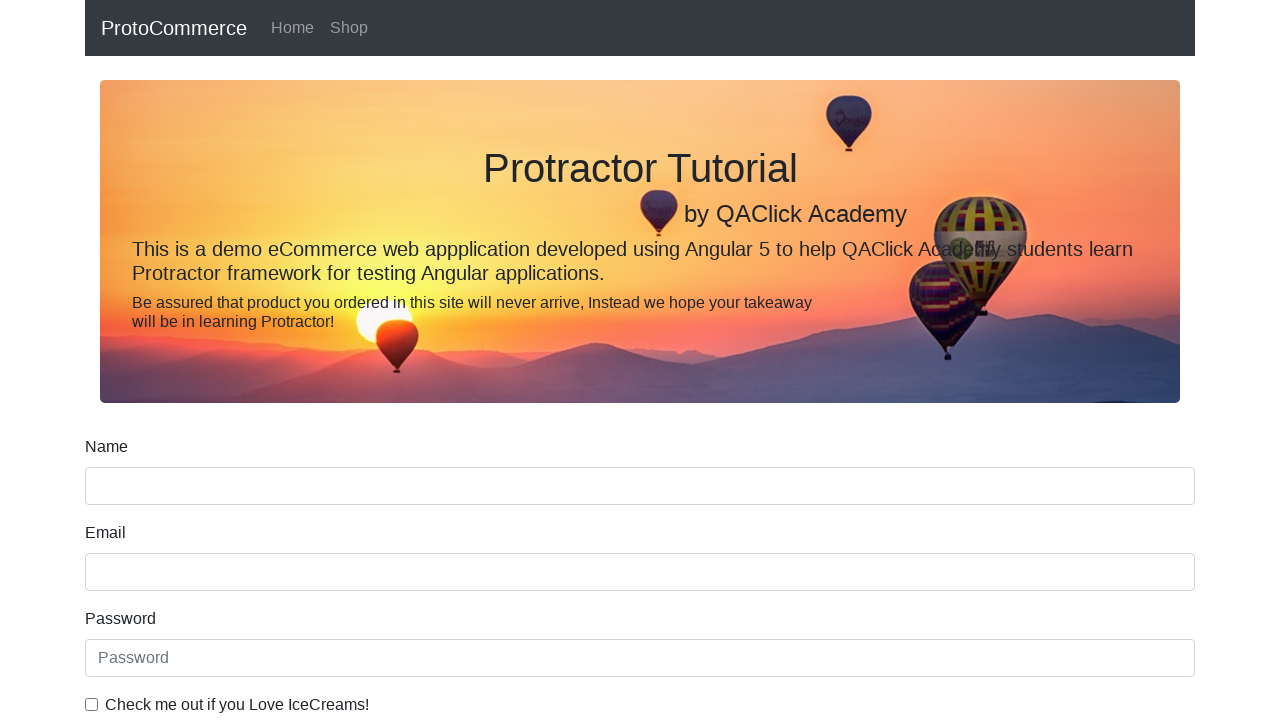

Filled name field with 'JohnDoe' on input[name='name']
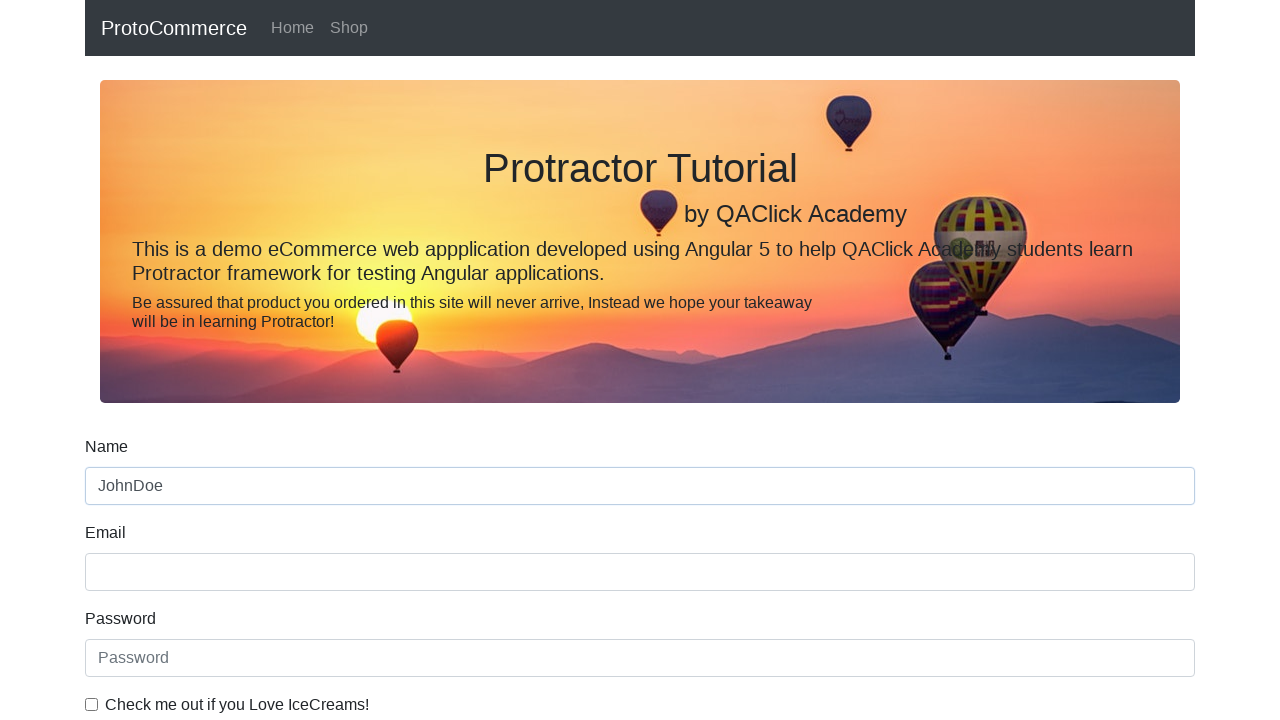

Filled email field with 'johndoe@example.com' on input[name='email']
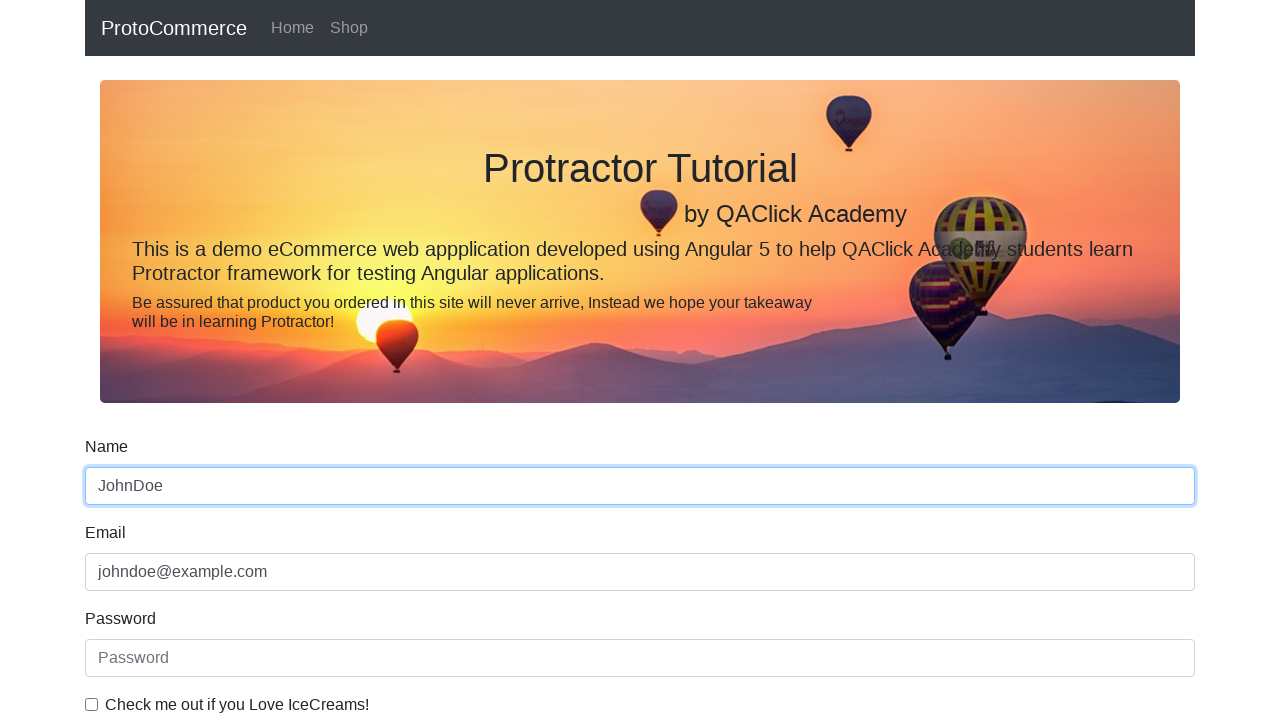

Filled password field with 'SecurePass456!' on #exampleInputPassword1
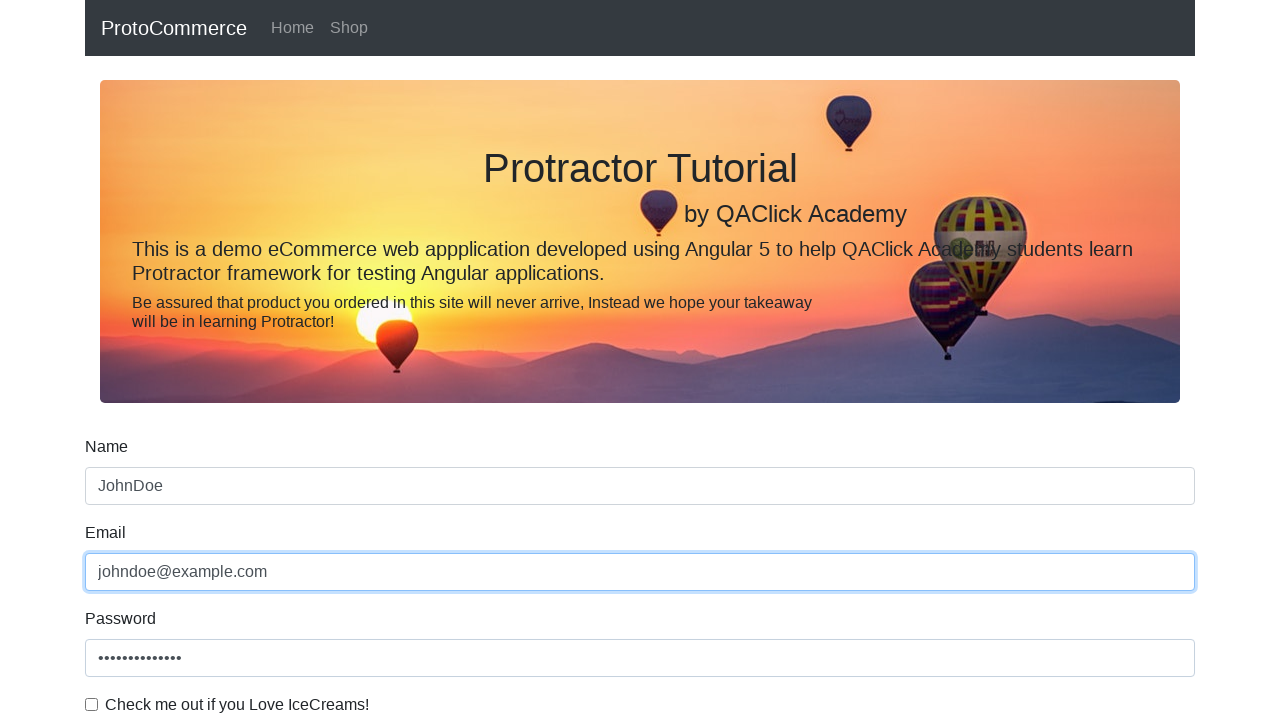

Checked the checkbox at (92, 704) on input[type='checkbox']
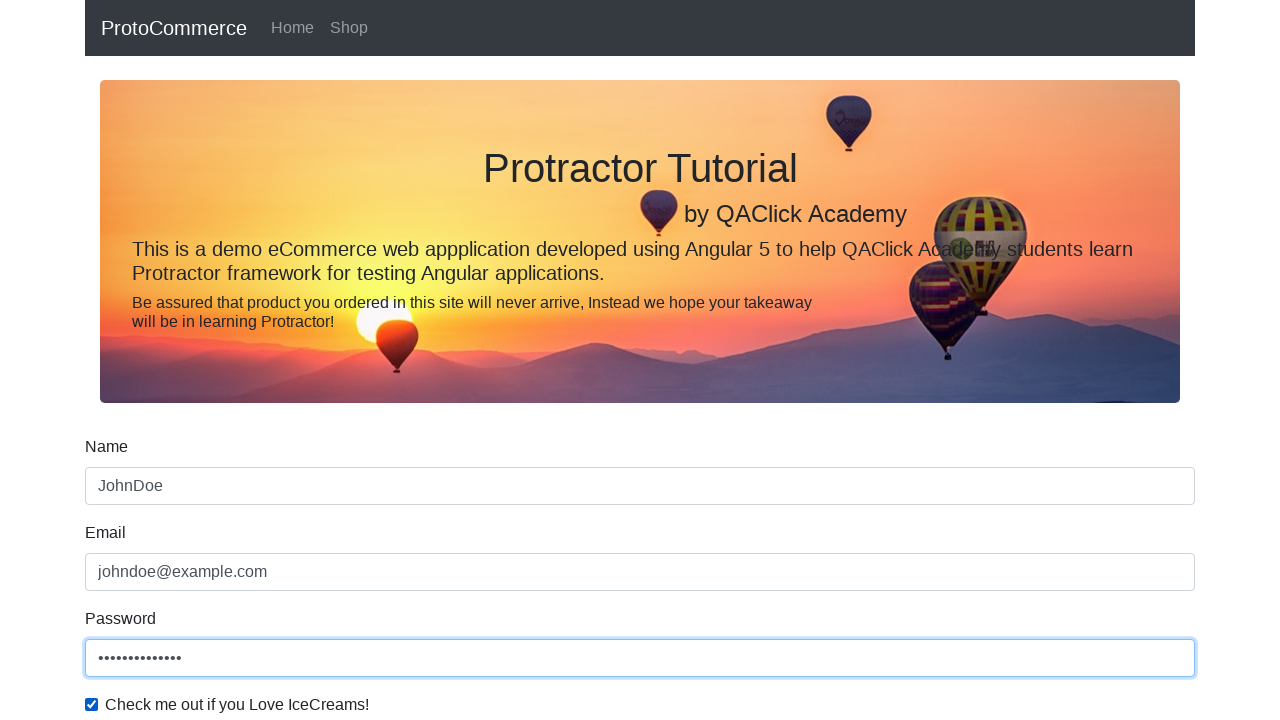

Selected 'Female' from the dropdown on #exampleFormControlSelect1
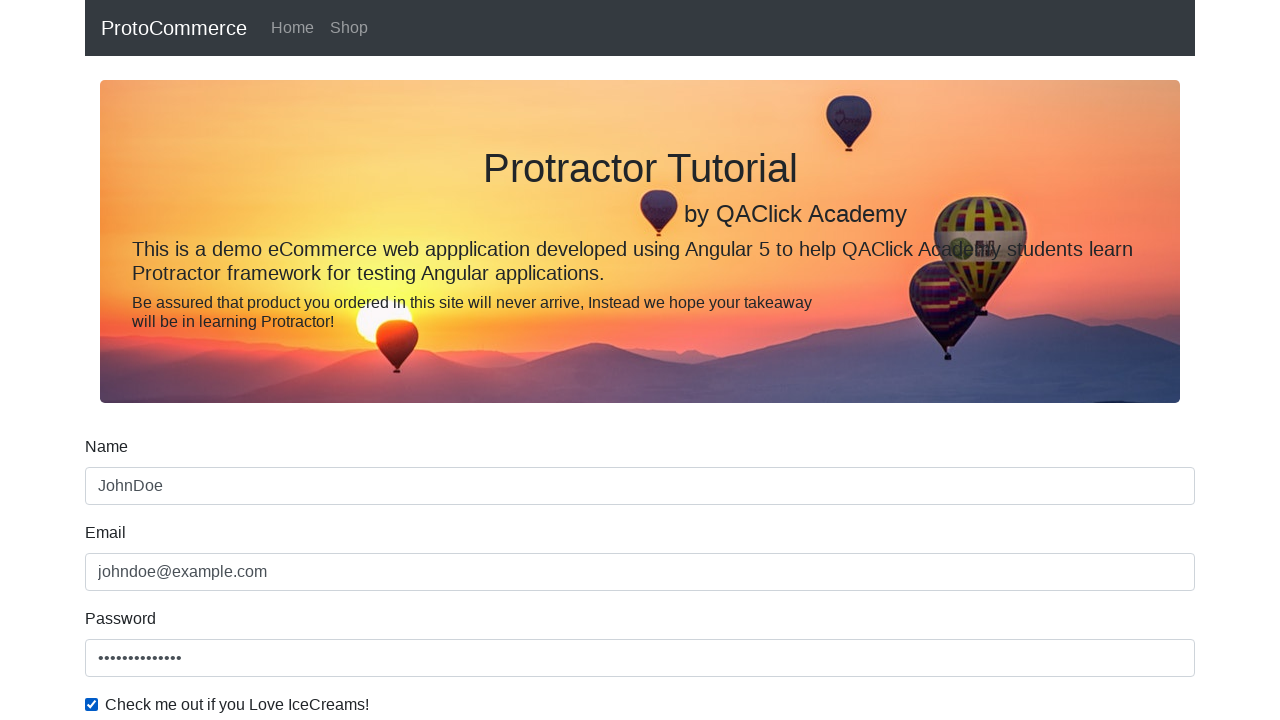

Clicked radio button option1 at (238, 360) on input[value='option1']
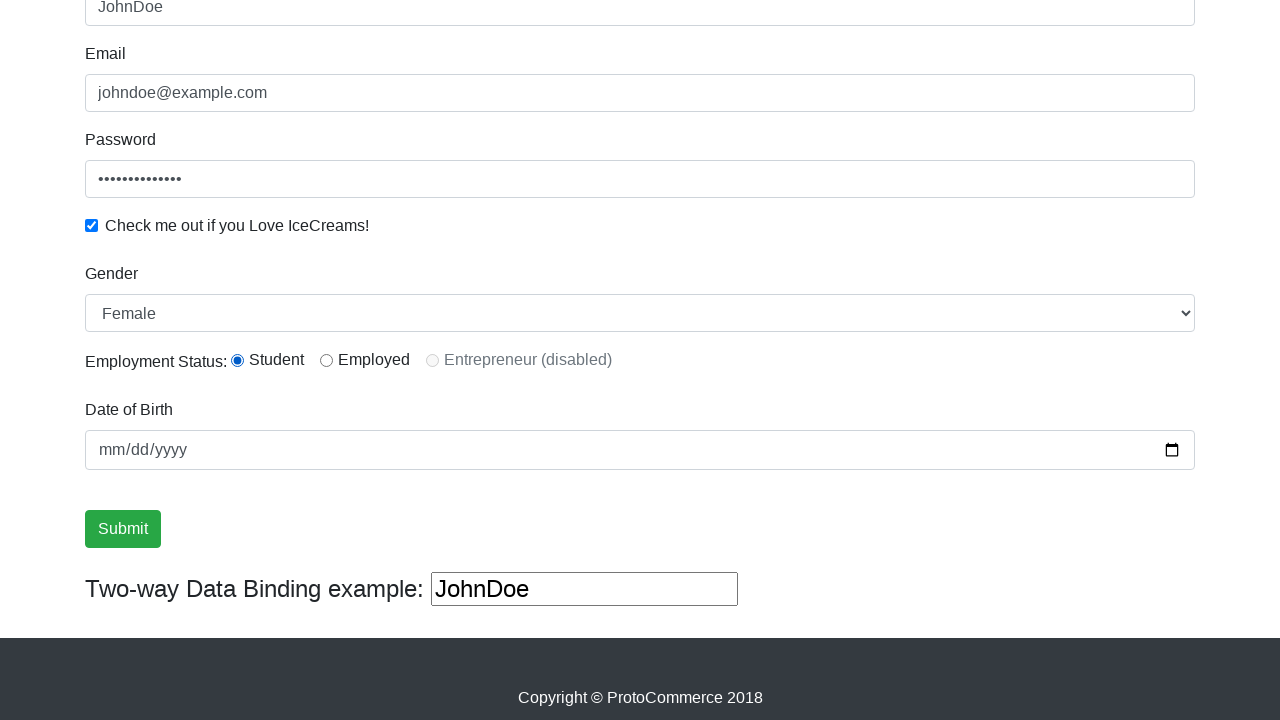

Filled birthday field with '1990-05-15' on input[name='bday']
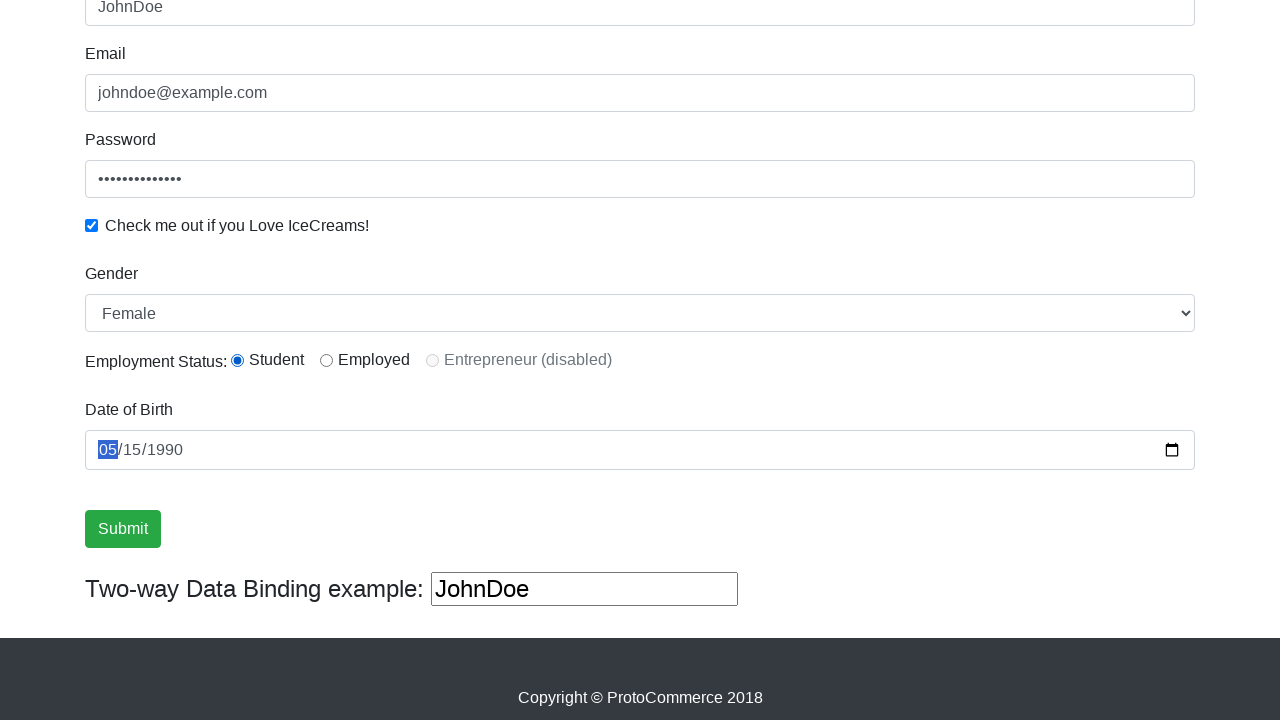

Clicked Submit button to submit the form at (123, 529) on input[value='Submit']
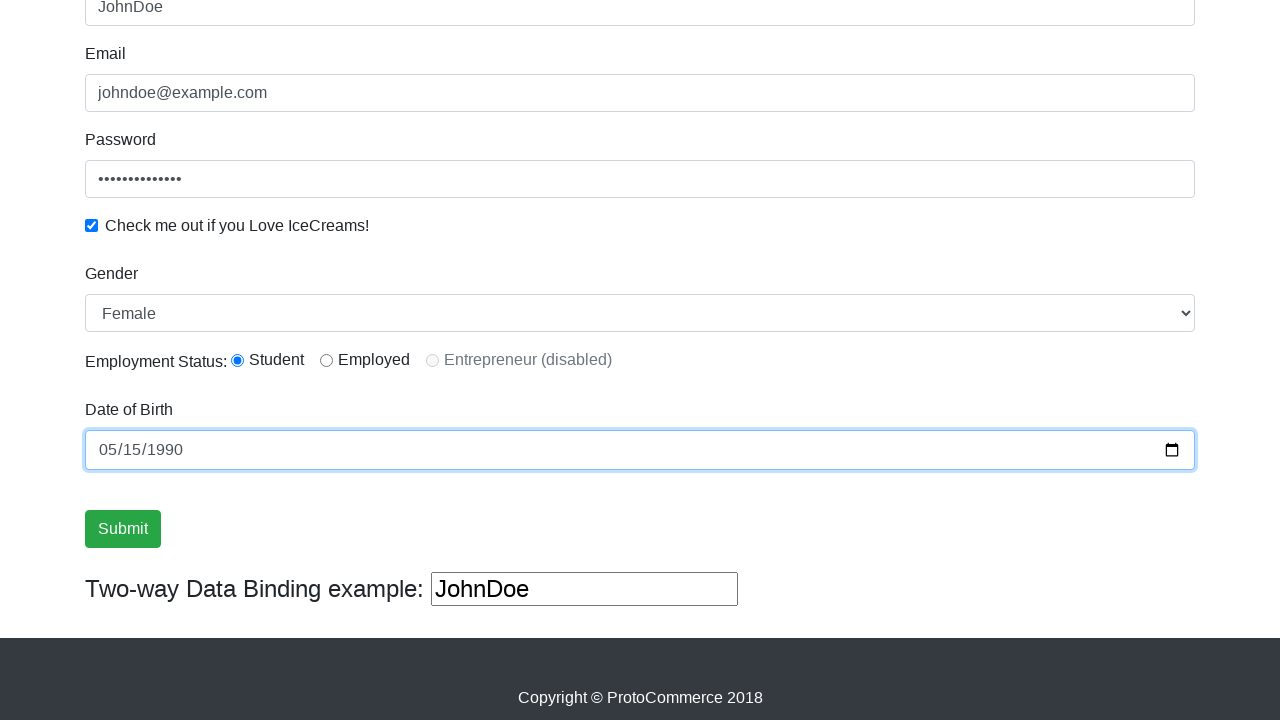

Success message appeared on the page
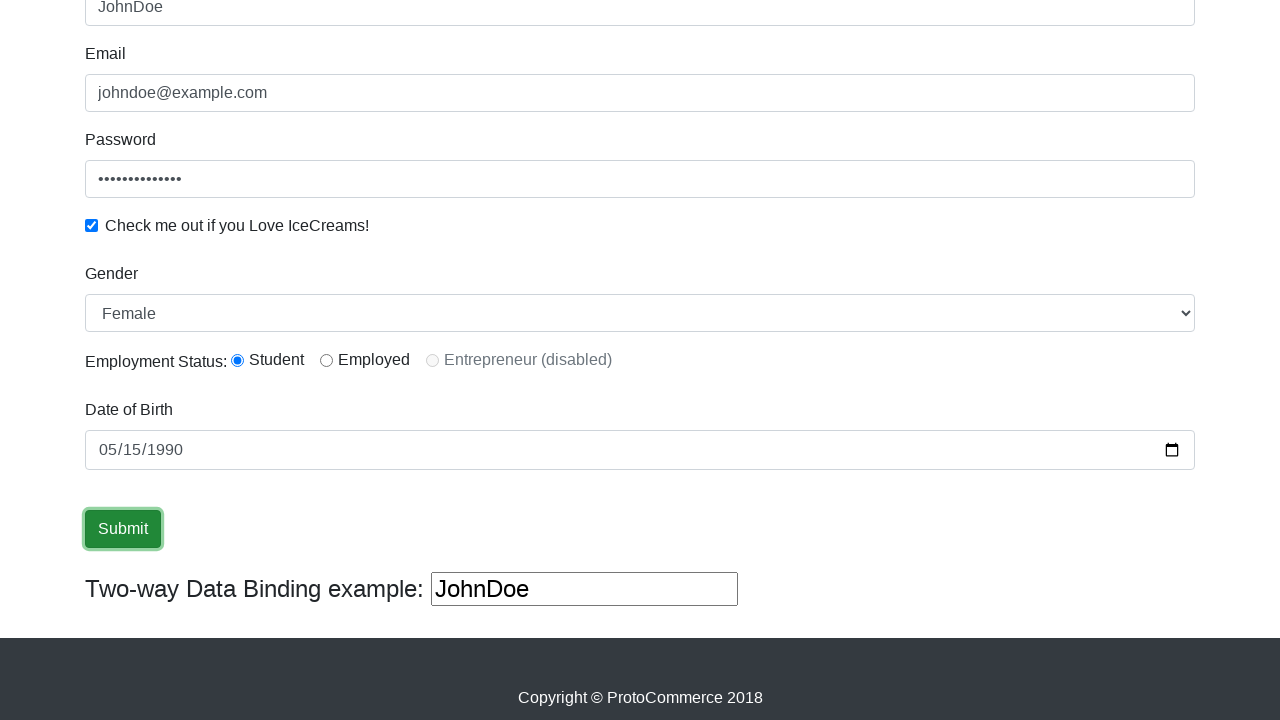

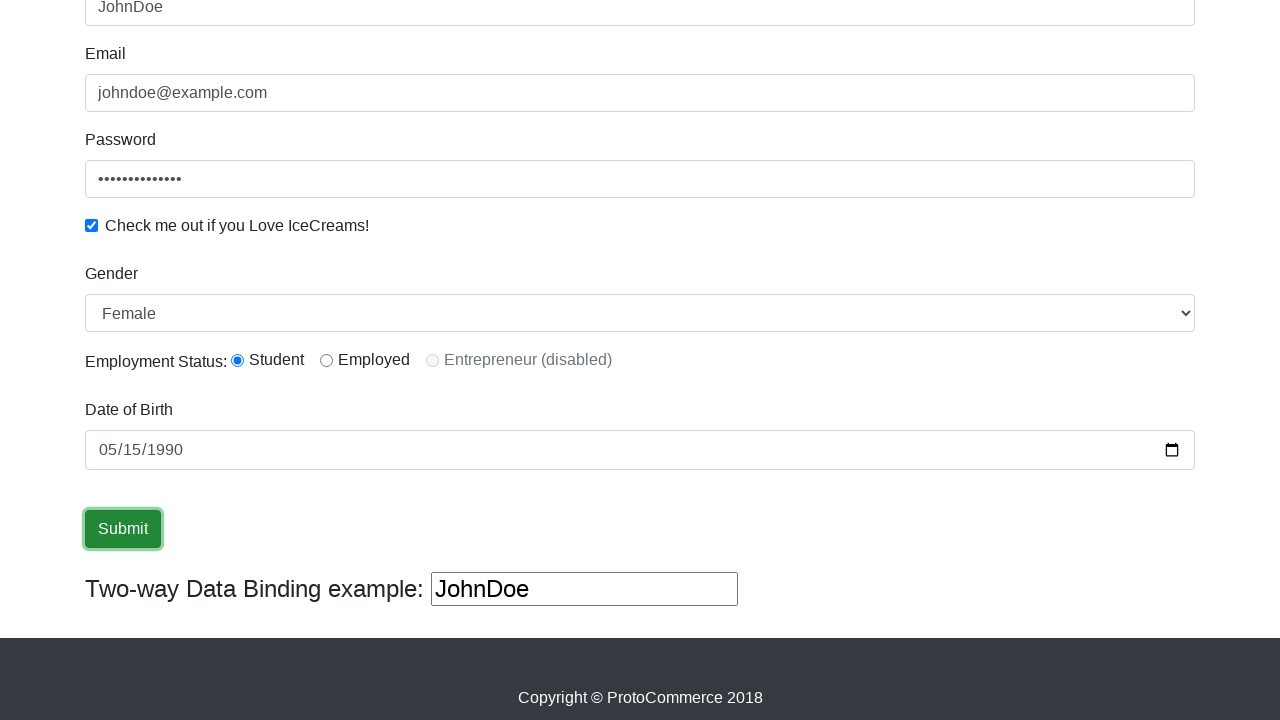